Tests the University of Windsor website search functionality by clicking the search button, entering "uwinsite" as a search query, and submitting the search form.

Starting URL: http://www.uwindsor.ca/

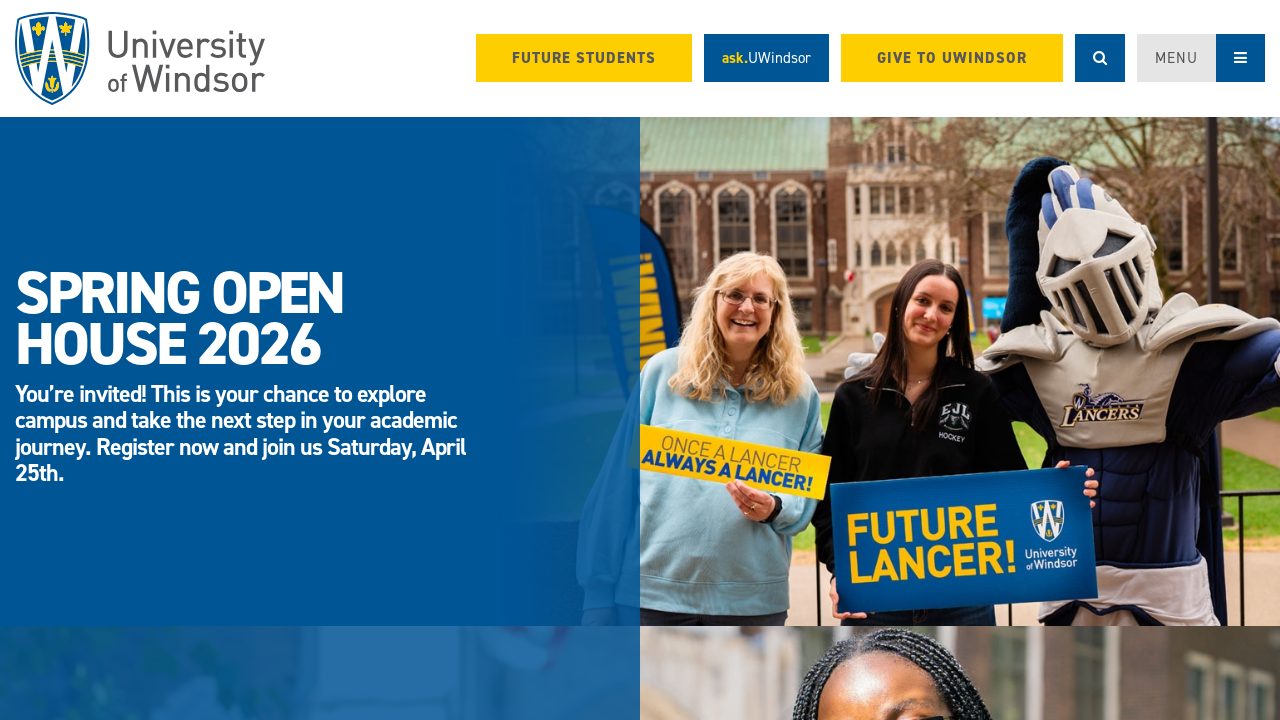

Clicked search button to open search field at (1100, 58) on .search-button
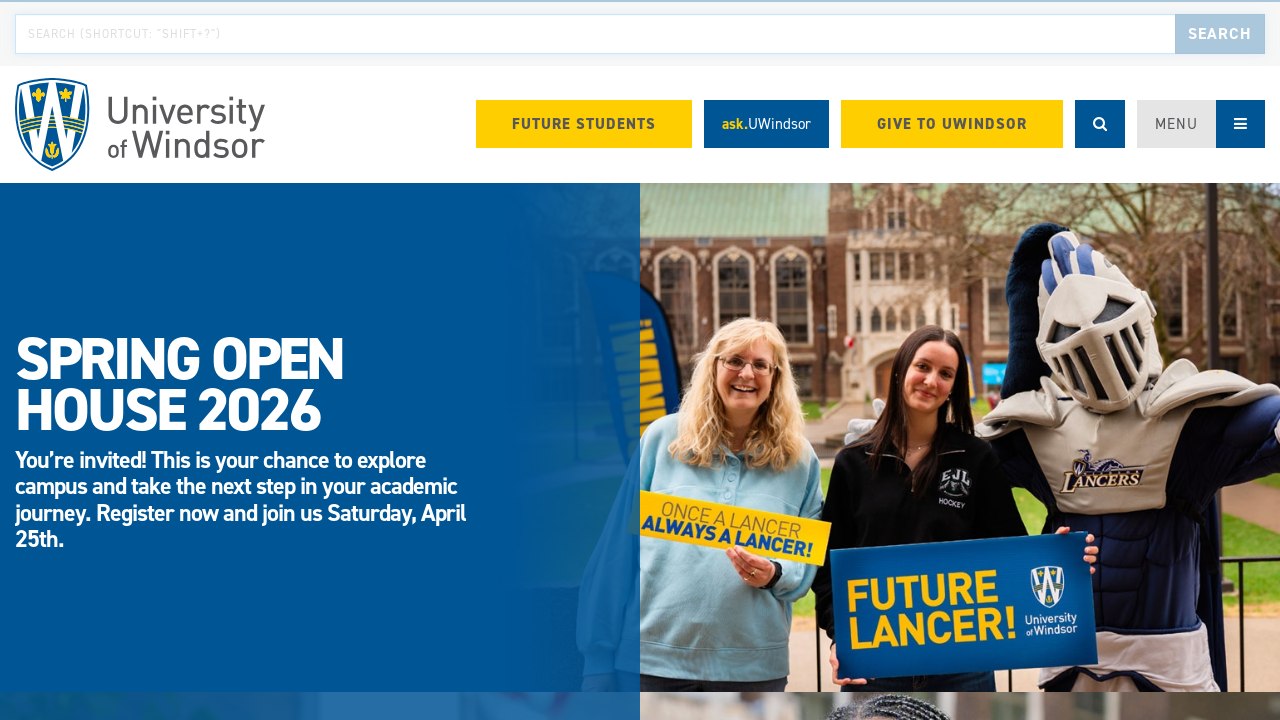

Entered 'uwinsite' into search field on #edit-search-keys
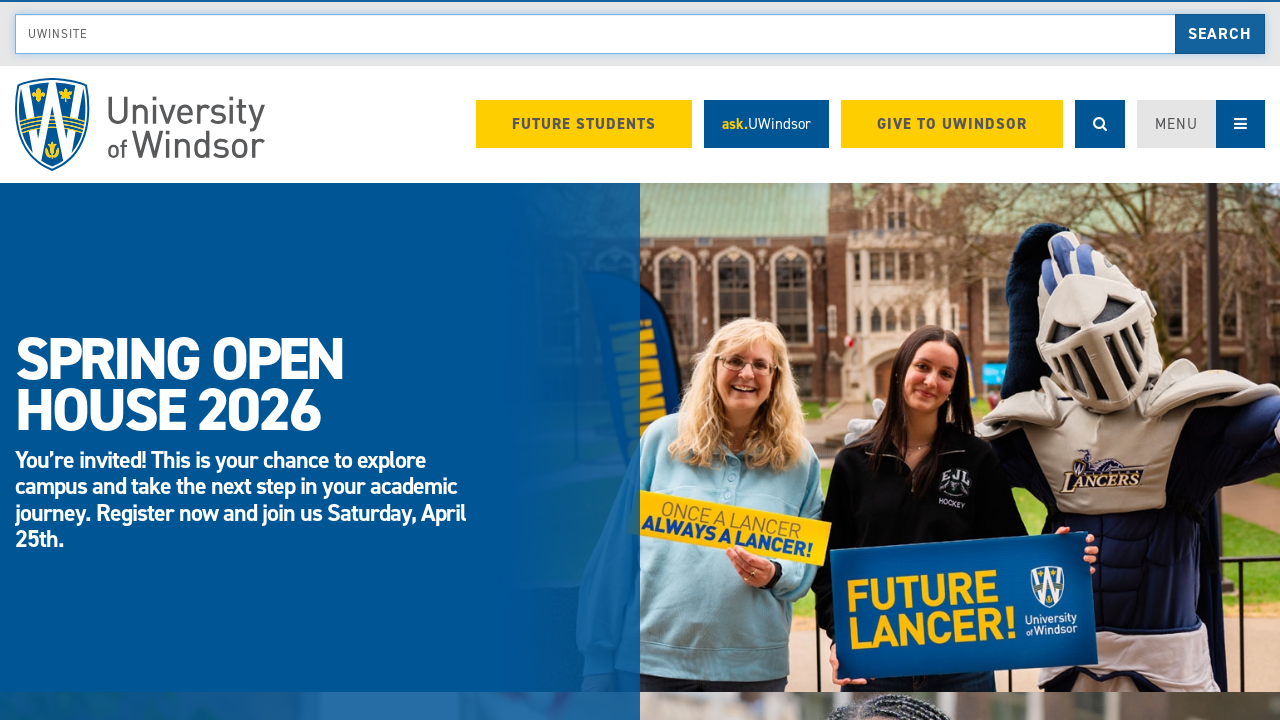

Clicked submit button to perform search at (1220, 34) on #edit-submit
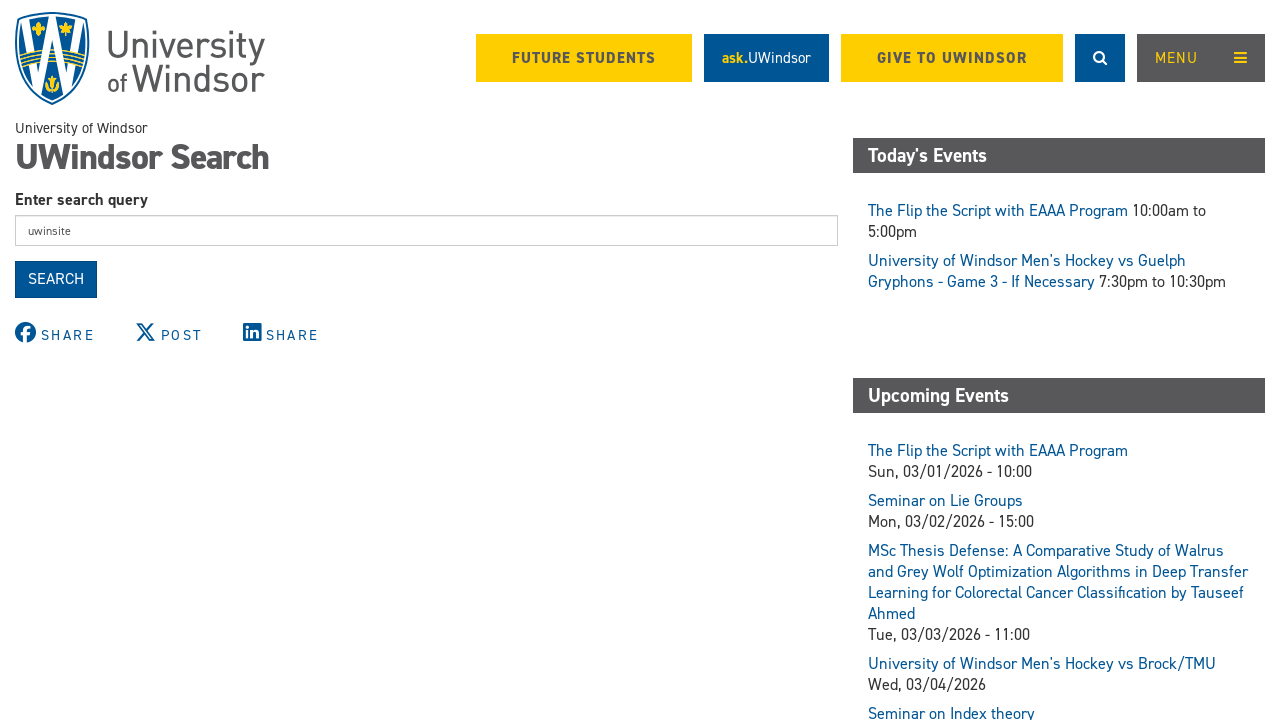

Search results page loaded
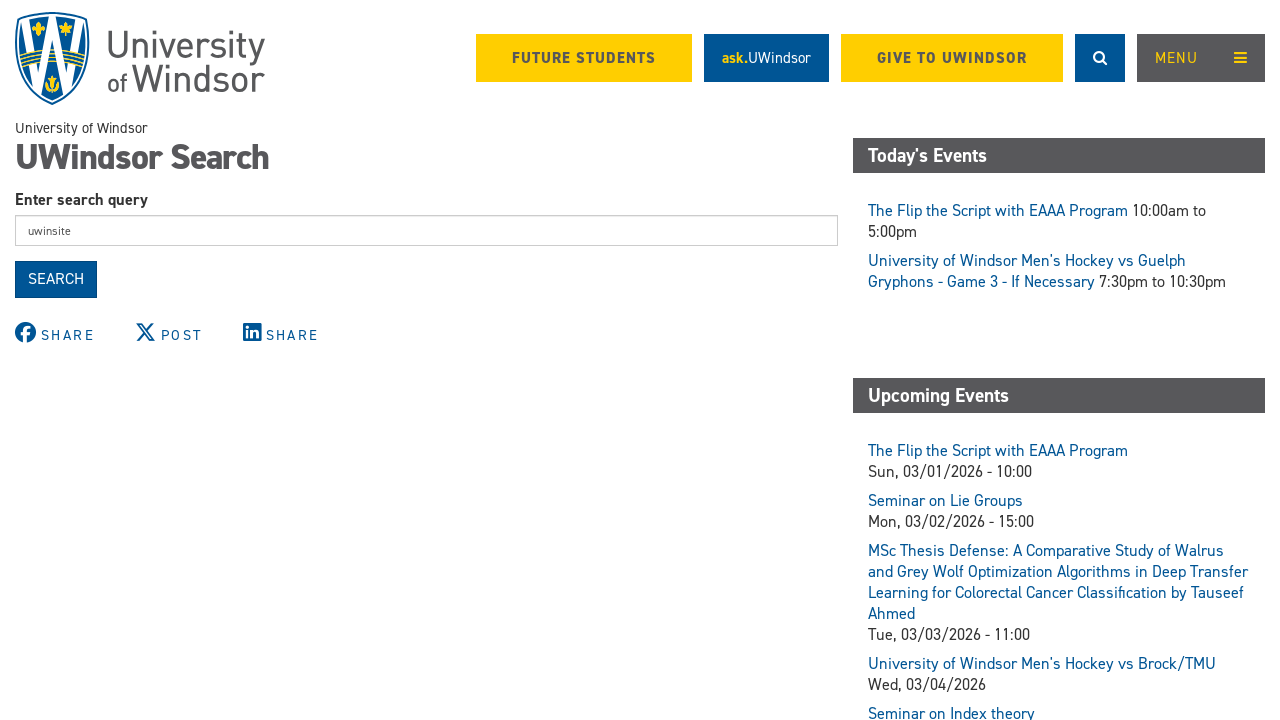

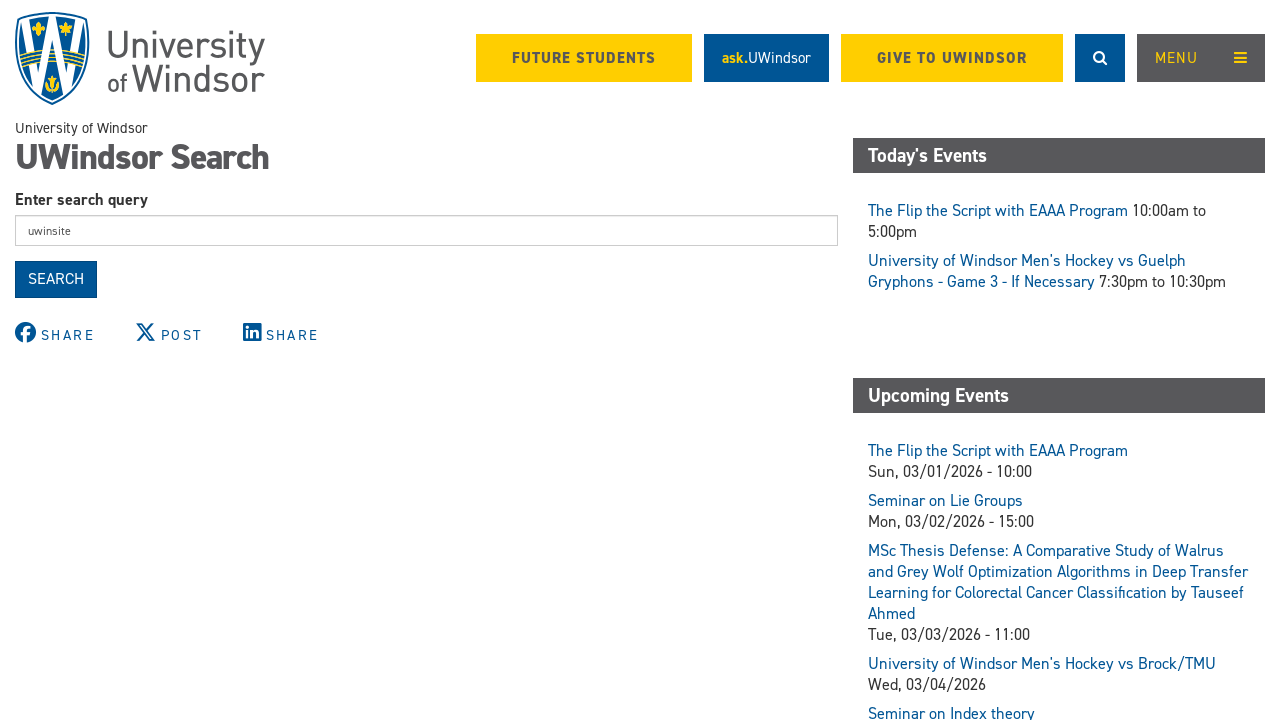